Tests mouse hover action by hovering over the Contribute menu and clicking on the CLA submenu item

Starting URL: https://jqueryui.com/datepicker/

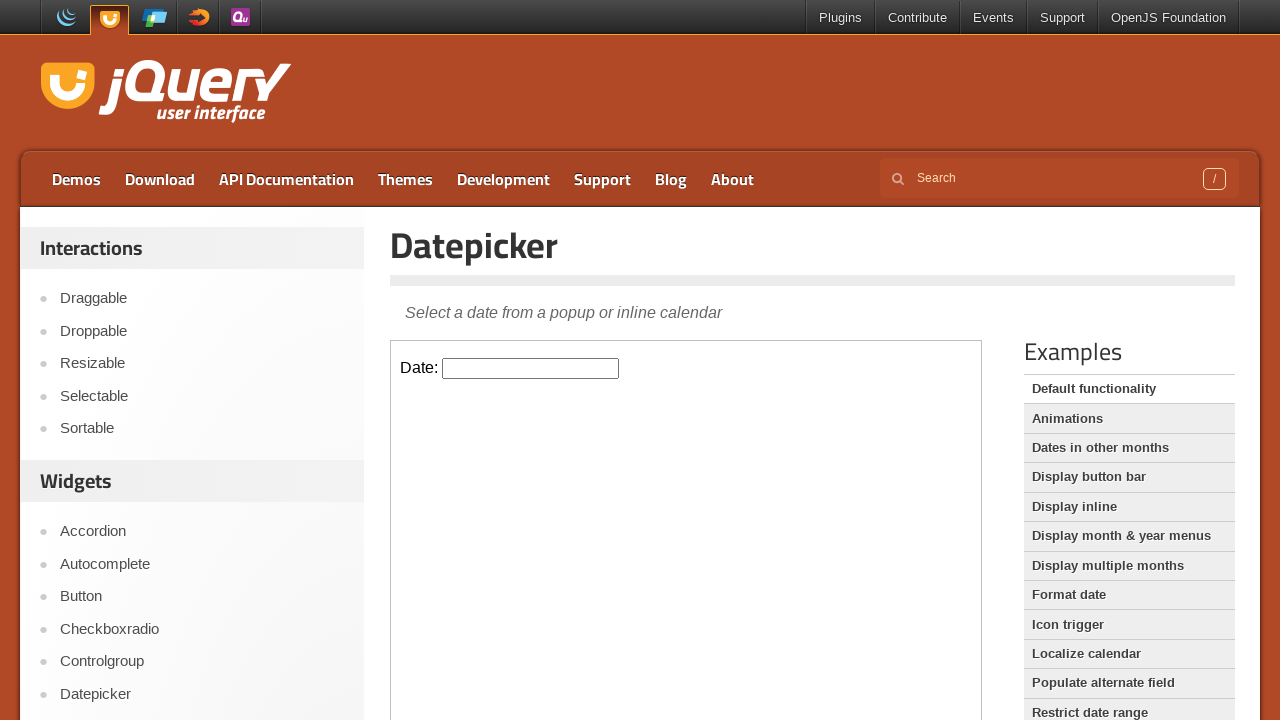

Located the Contribute menu item
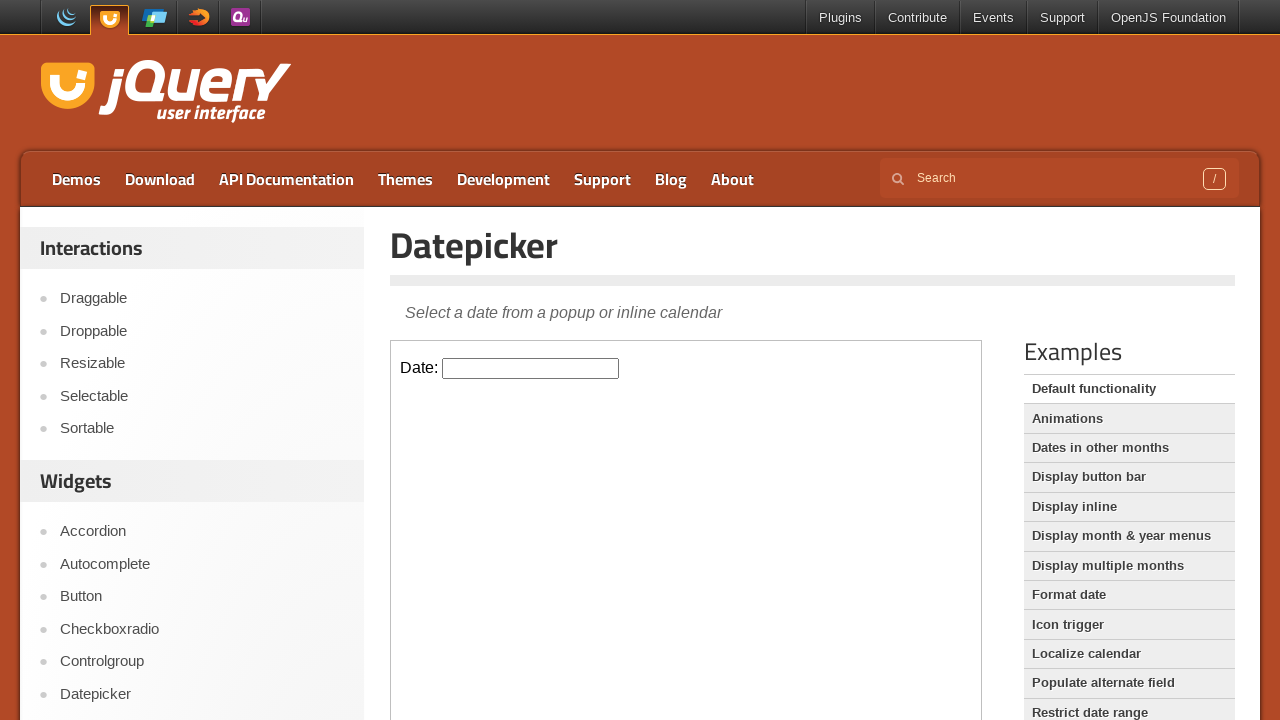

Hovered over Contribute menu to reveal submenu at (918, 18) on xpath=//a[normalize-space()='Contribute']
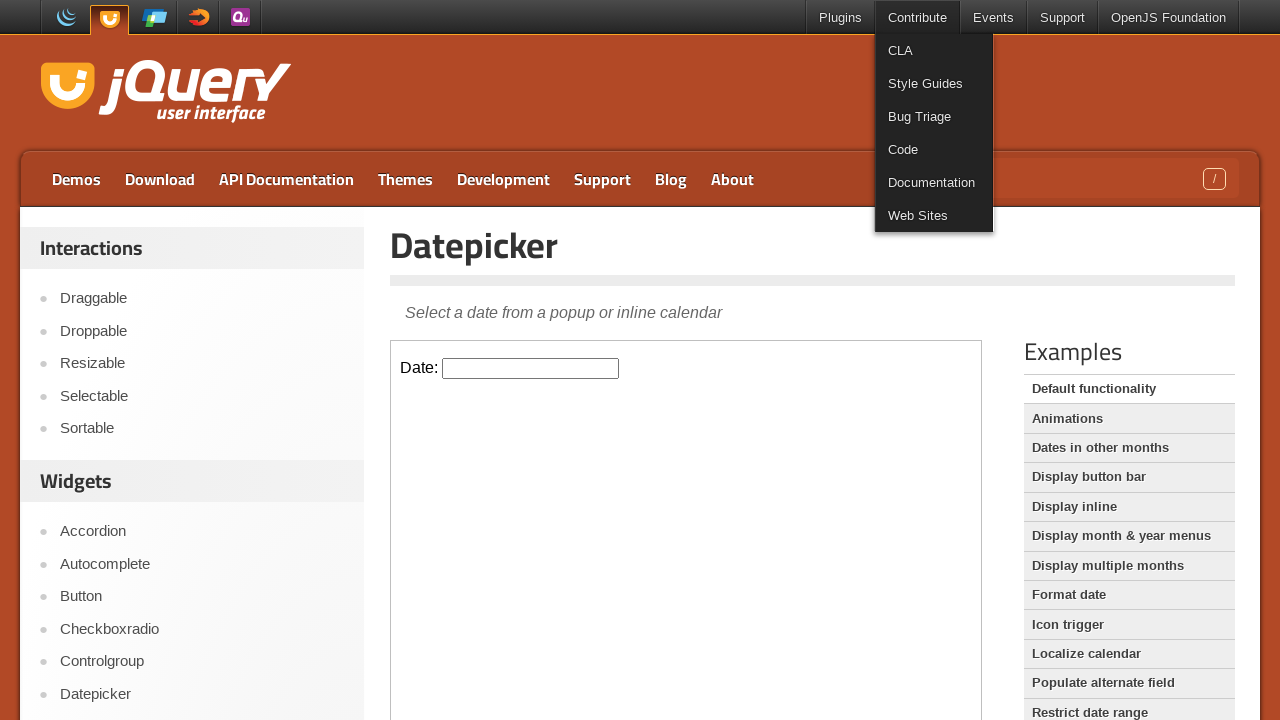

Clicked on CLA submenu item at (934, 50) on xpath=//a[normalize-space()='CLA']
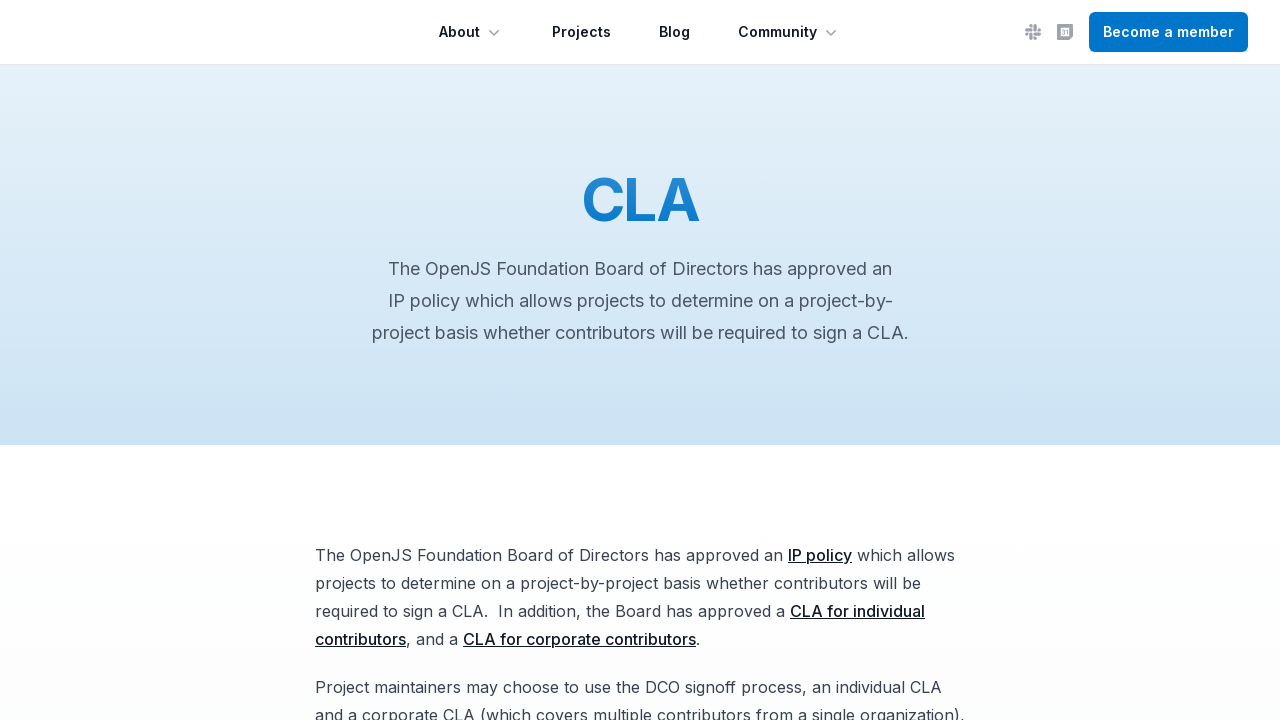

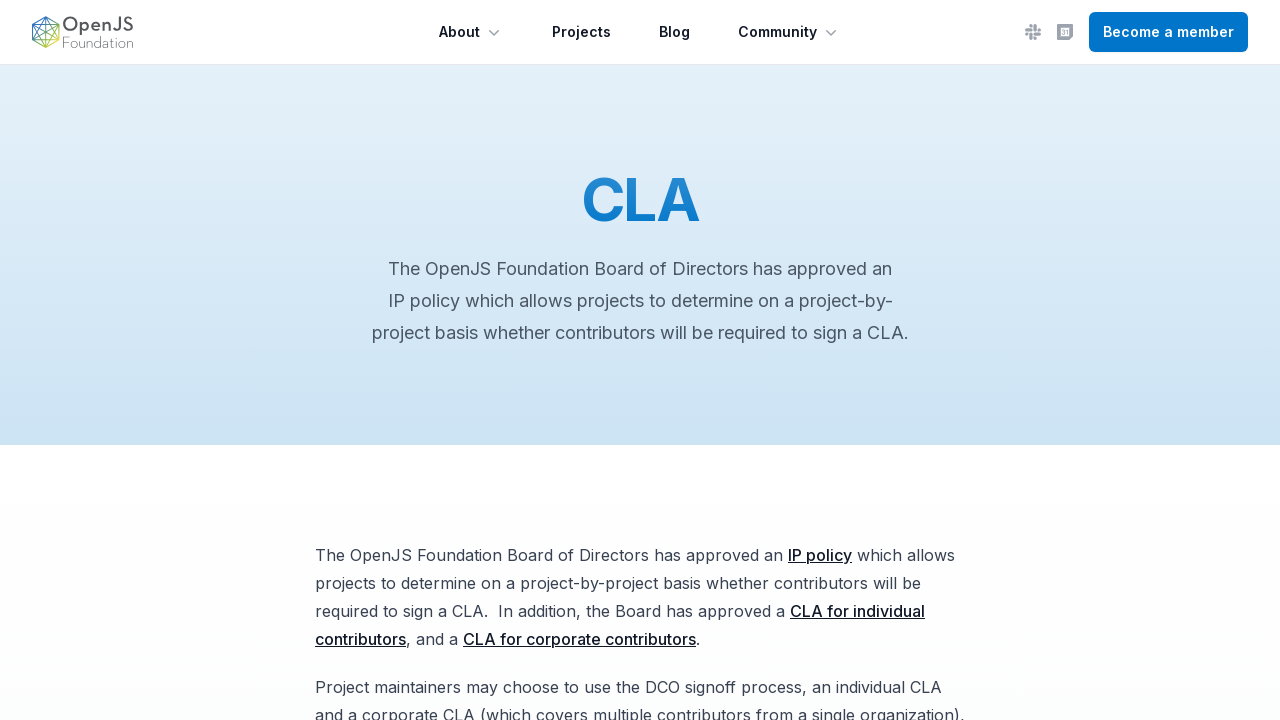